Navigates to the EZTABLE restaurant search page and scrolls to the bottom to trigger lazy loading of additional content

Starting URL: https://tw.eztable.com/search/

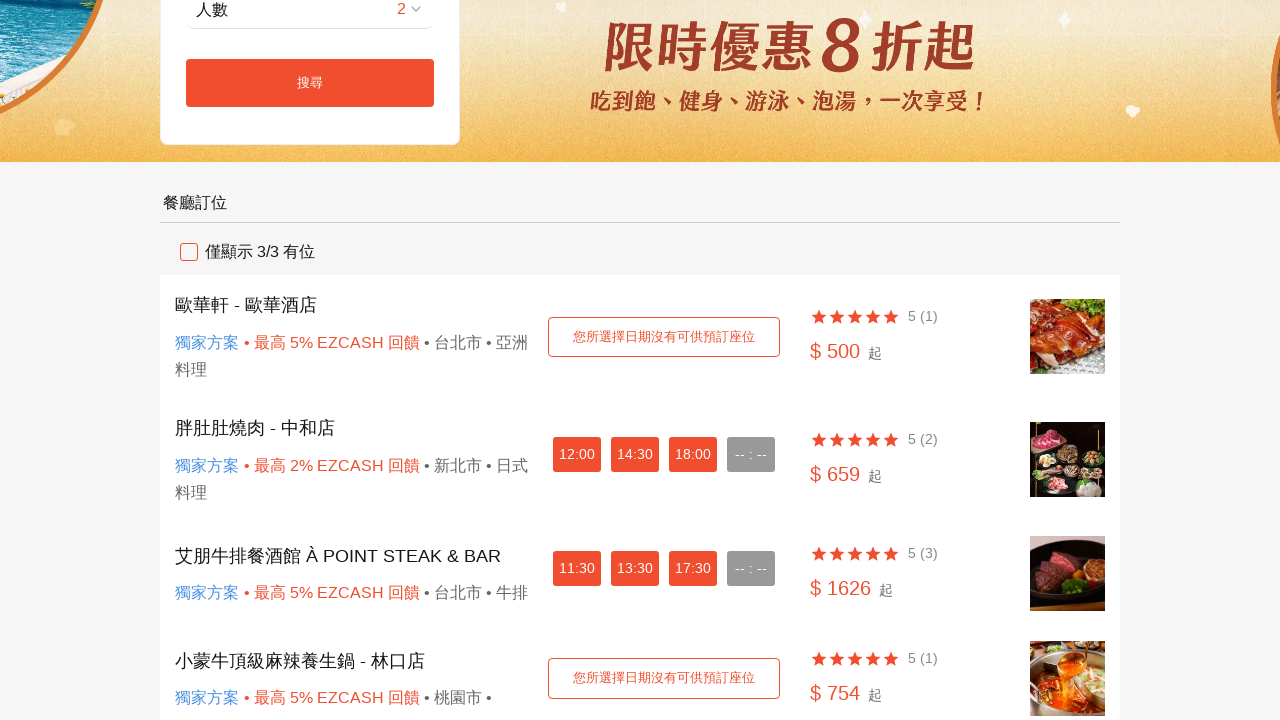

Waited for page to reach networkidle state on EZTABLE search page
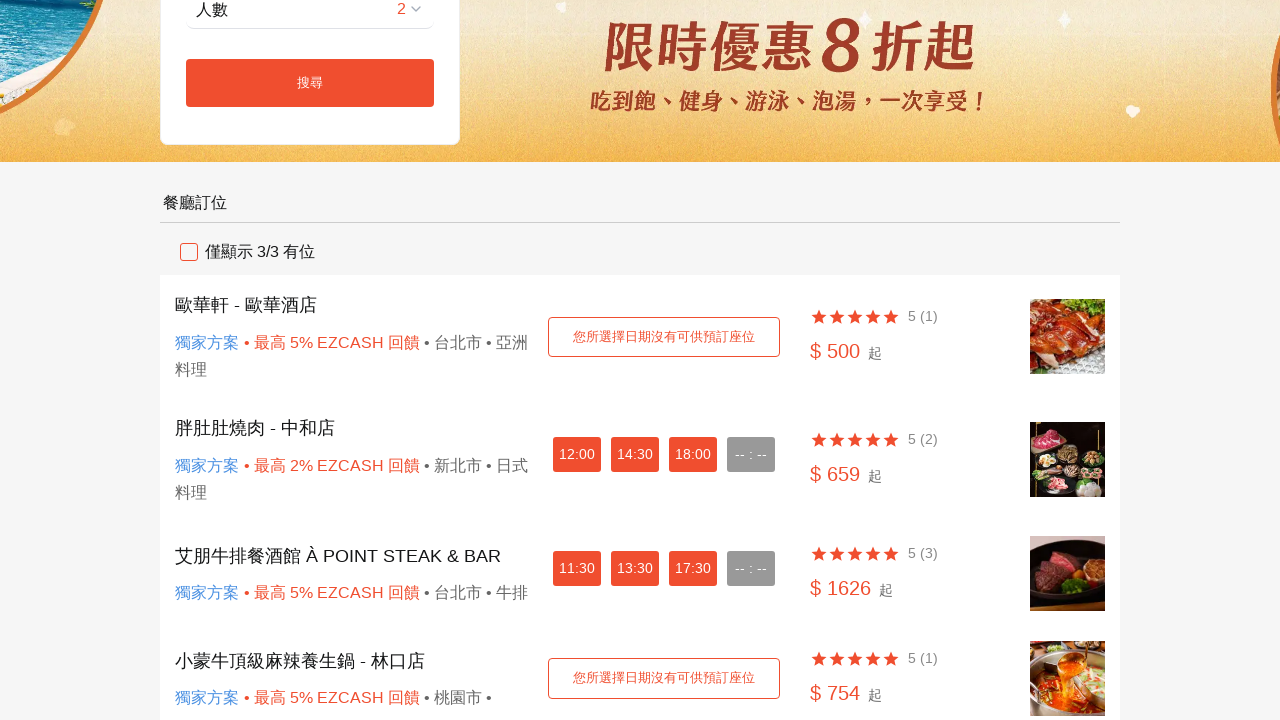

Scrolled to bottom of page to trigger lazy loading
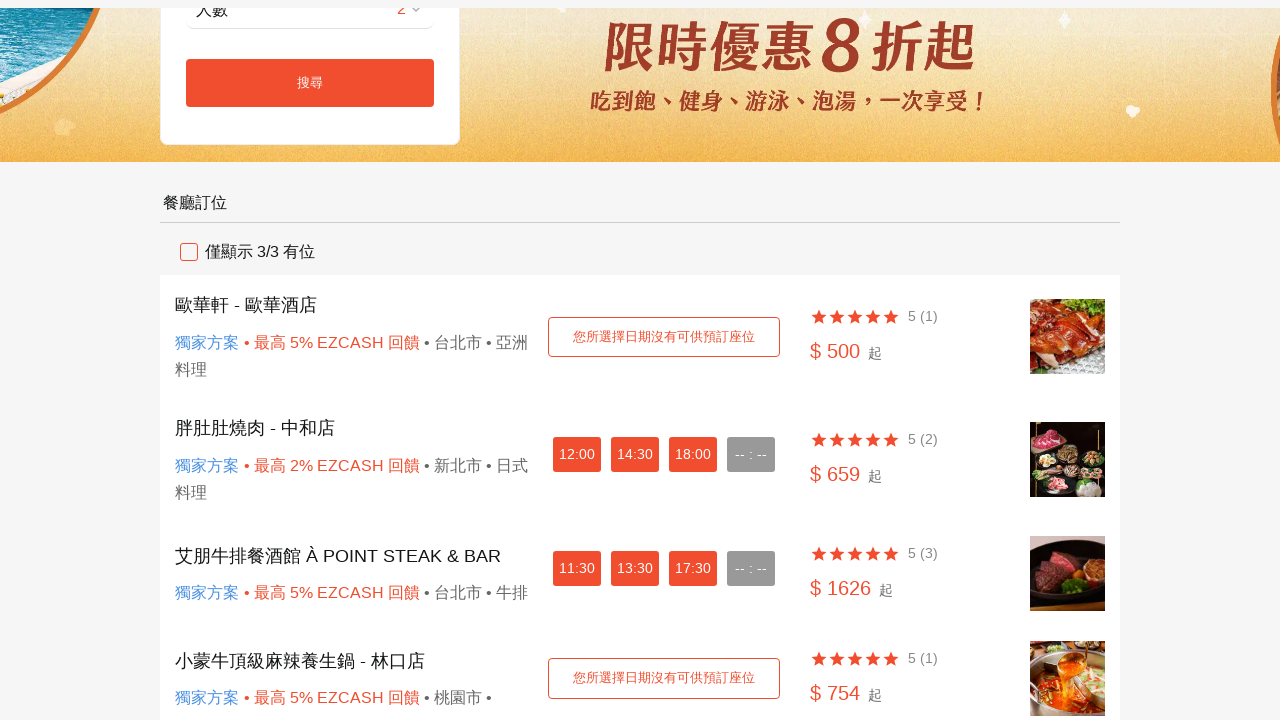

Waited 1 second for lazy-loaded content to appear
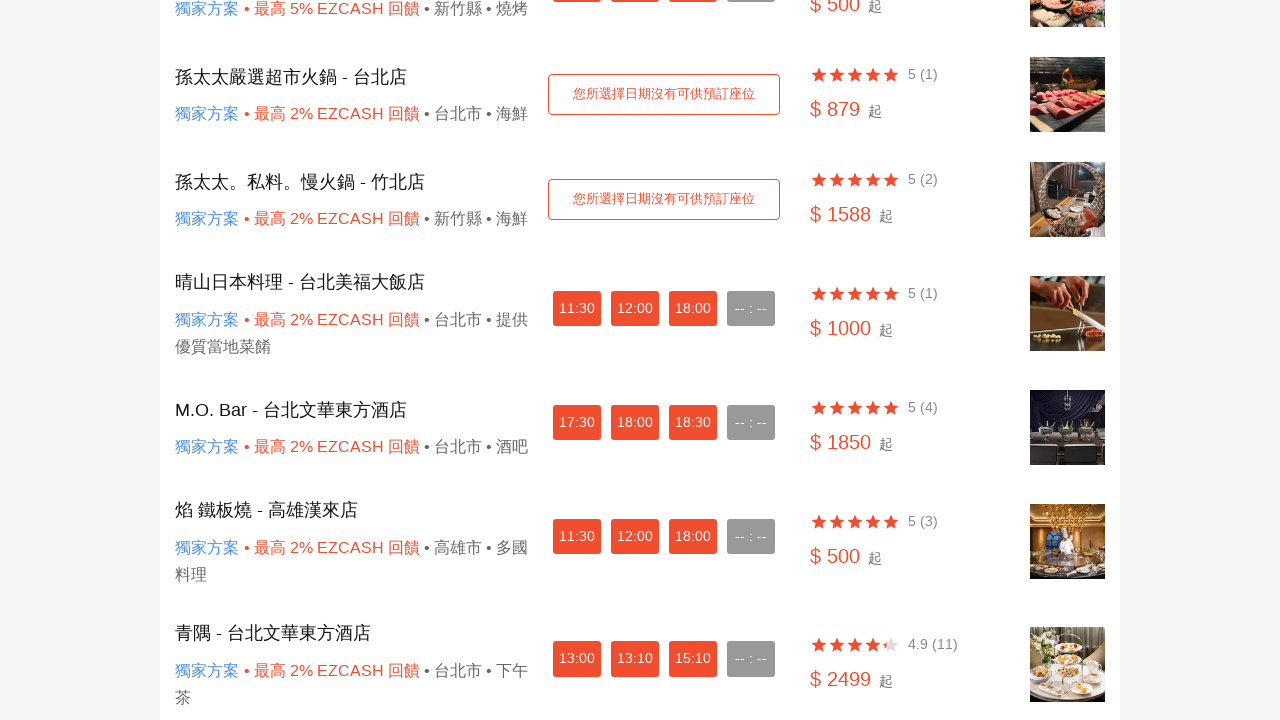

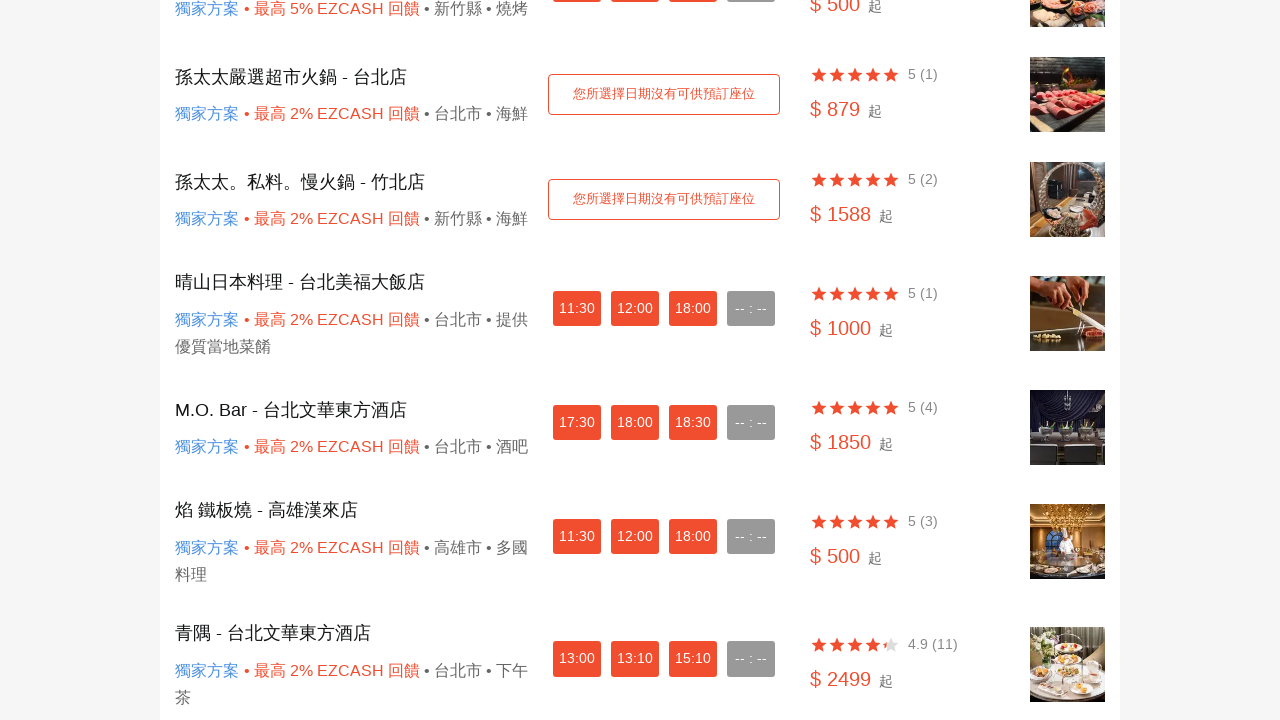